Tests clicking a success button on an Angular practice page and verifies that a success alert message is displayed

Starting URL: https://rahulshettyacademy.com/angularpractice/

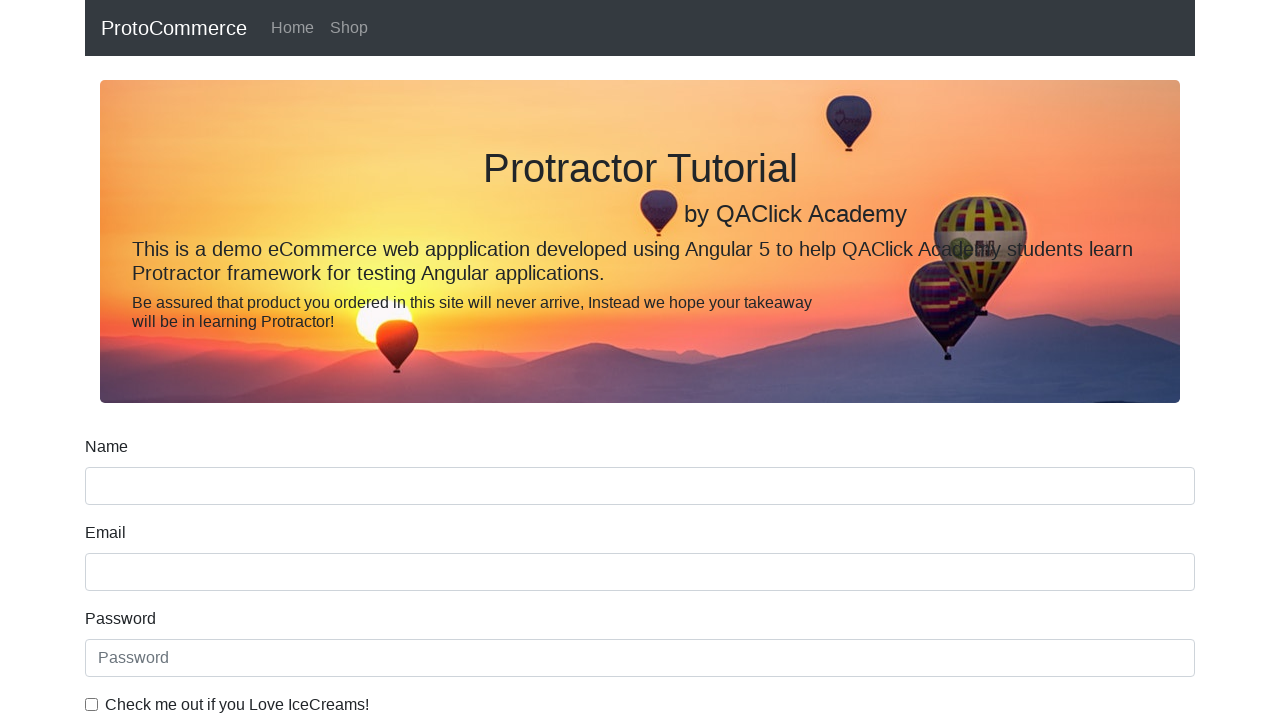

Navigated to Angular practice page
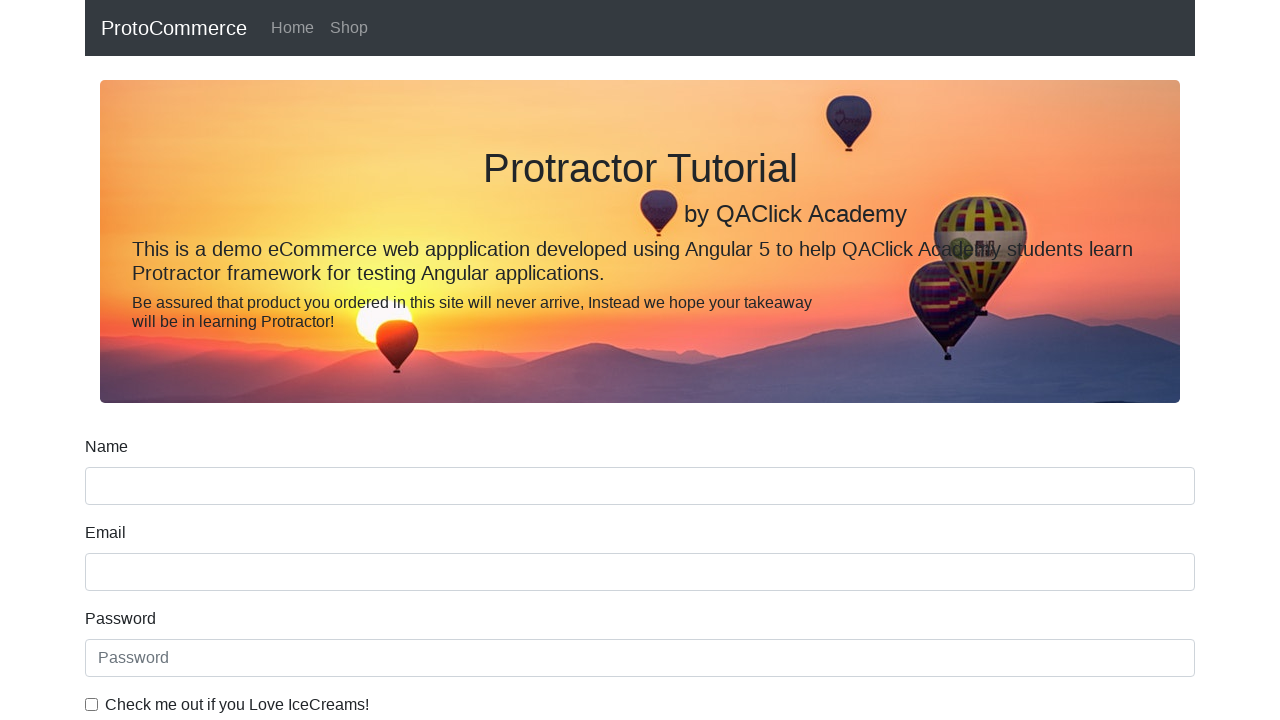

Clicked the success button at (123, 491) on .btn-success
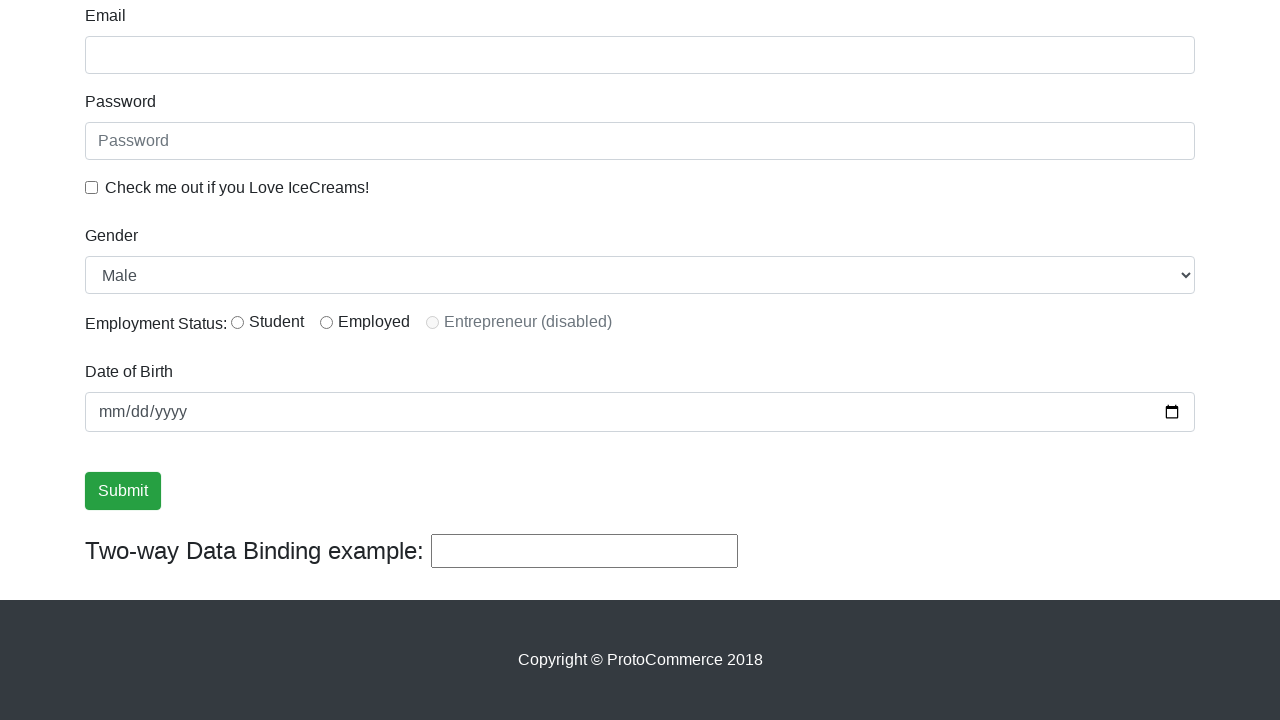

Success alert message is displayed
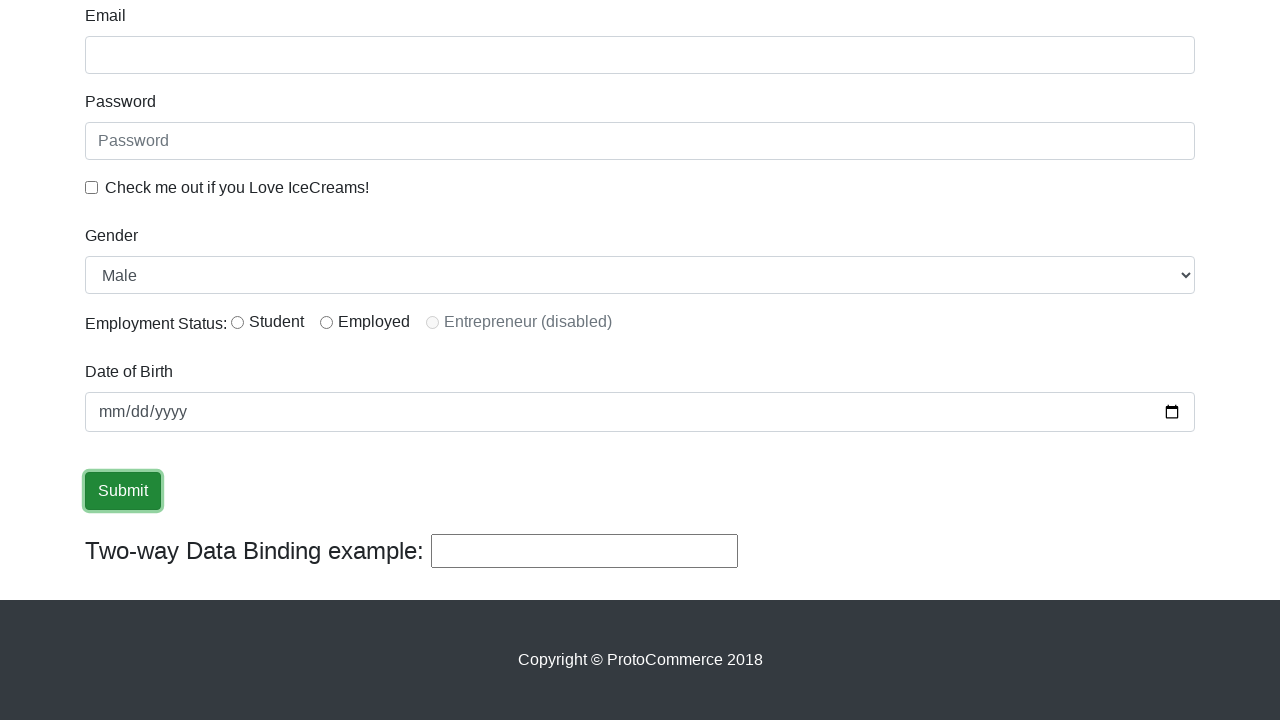

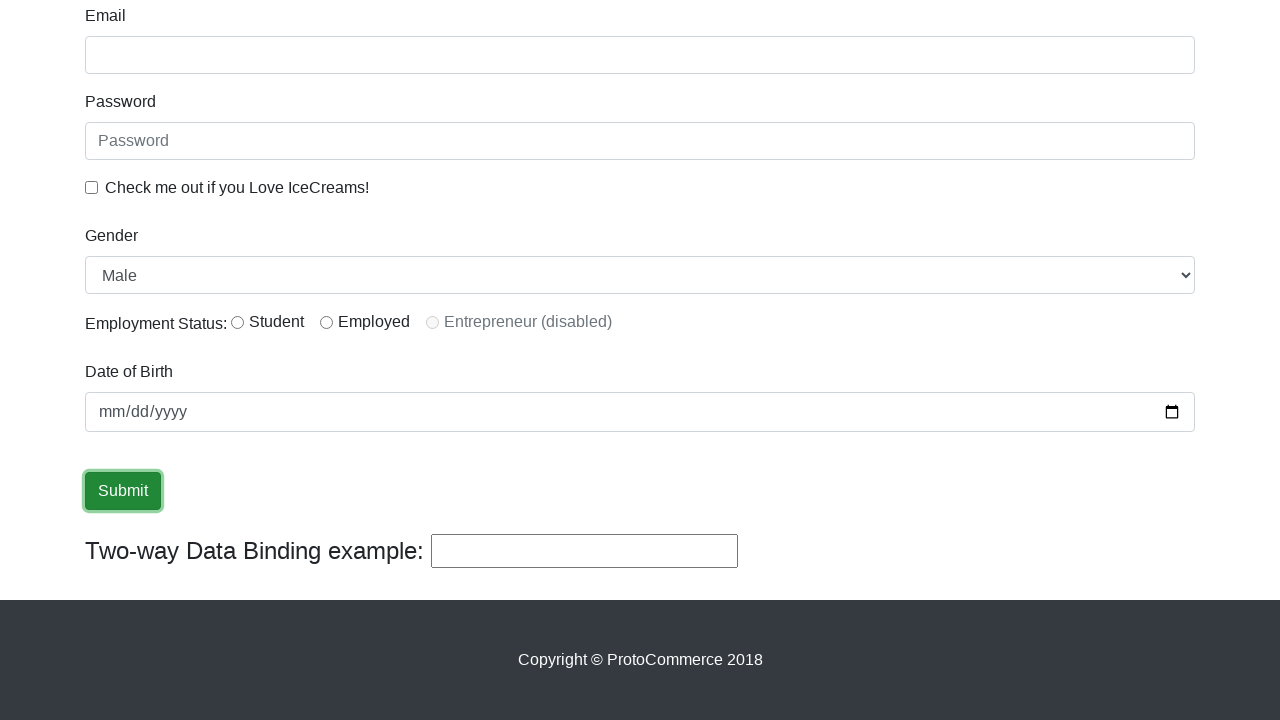